Tests alert popup interactions by clicking buttons that trigger JavaScript alerts and handling them

Starting URL: https://demoqa.com/alerts

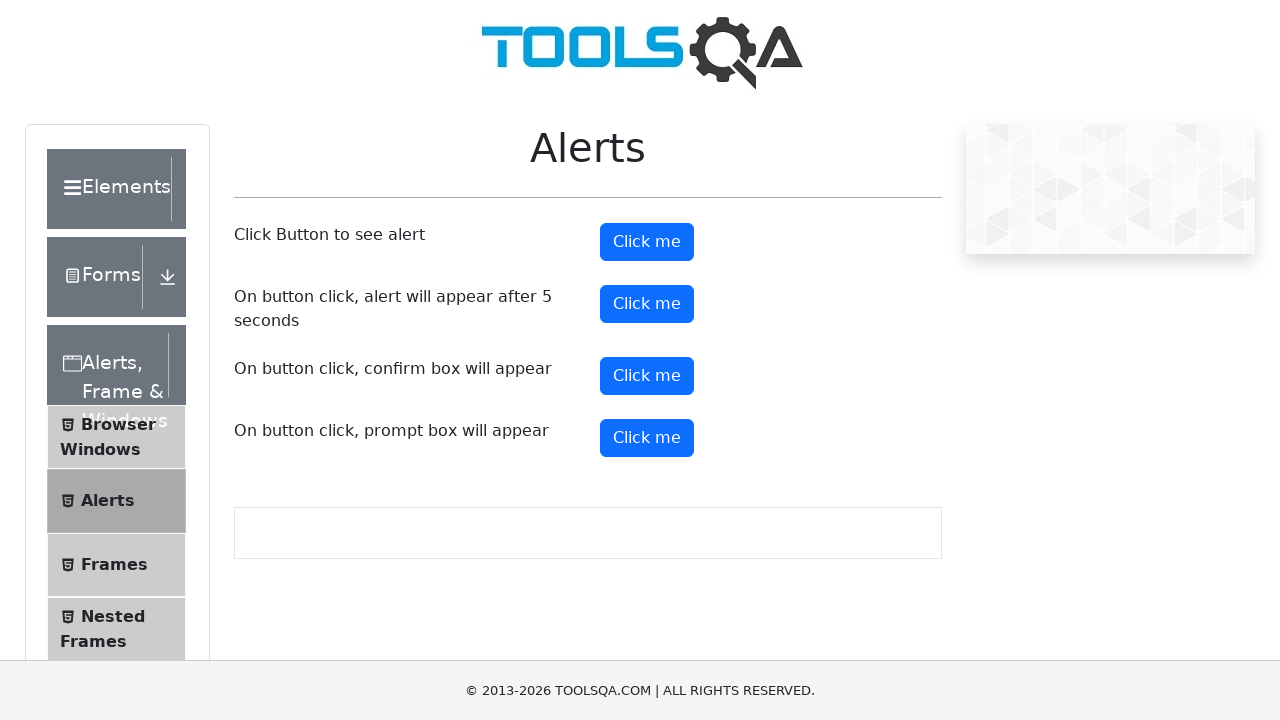

Clicked button to trigger first alert at (647, 242) on #alertButton
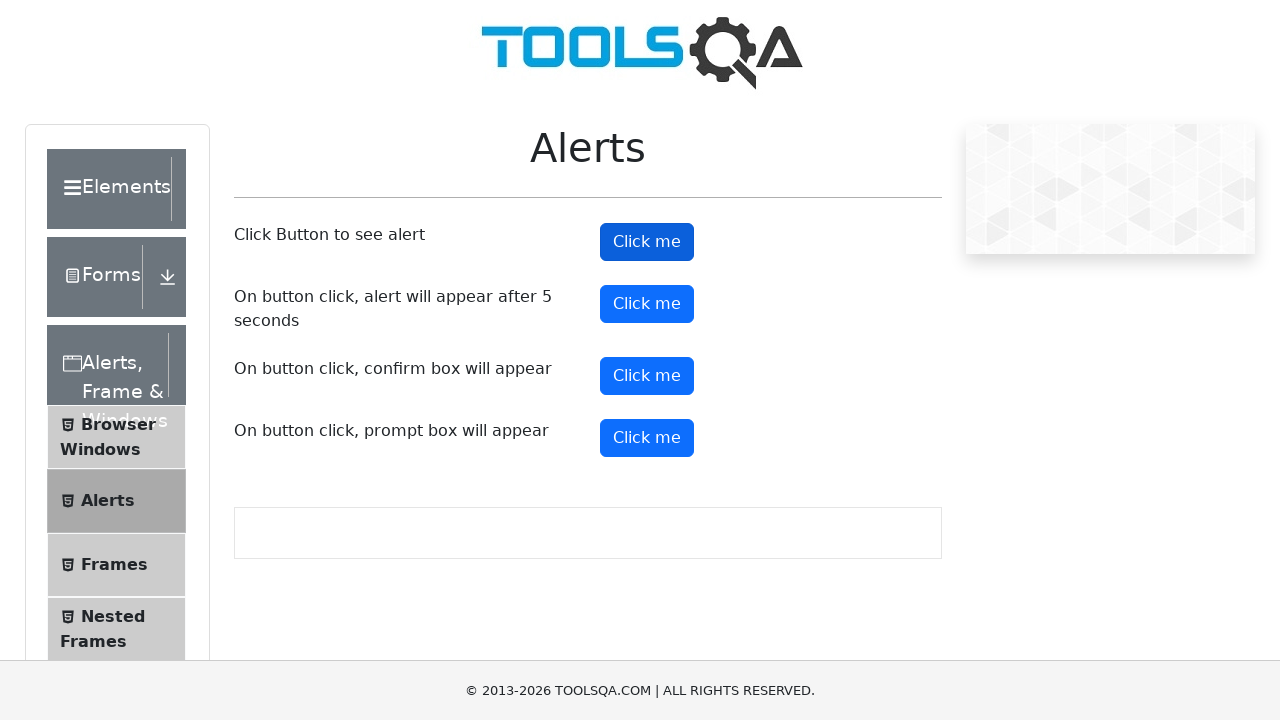

Set up dialog handler to accept alerts
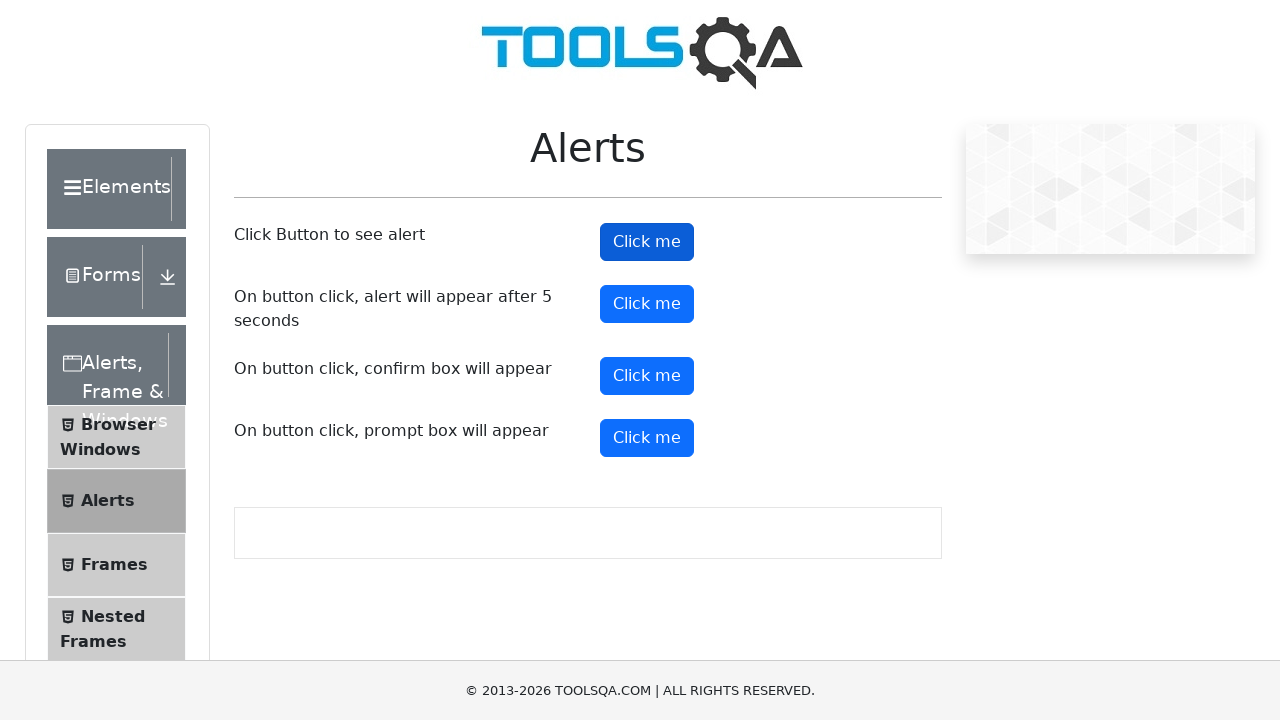

Clicked button to trigger confirmation dialog at (647, 376) on xpath=//button[@id='confirmButton']
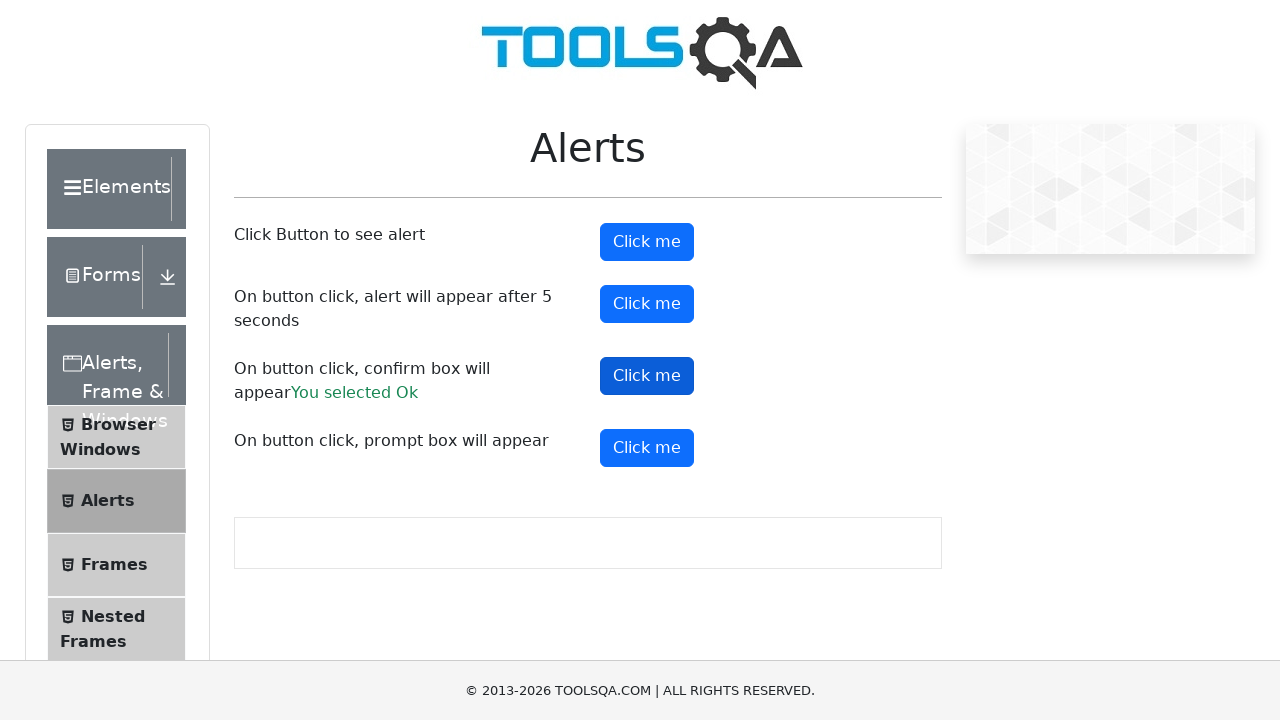

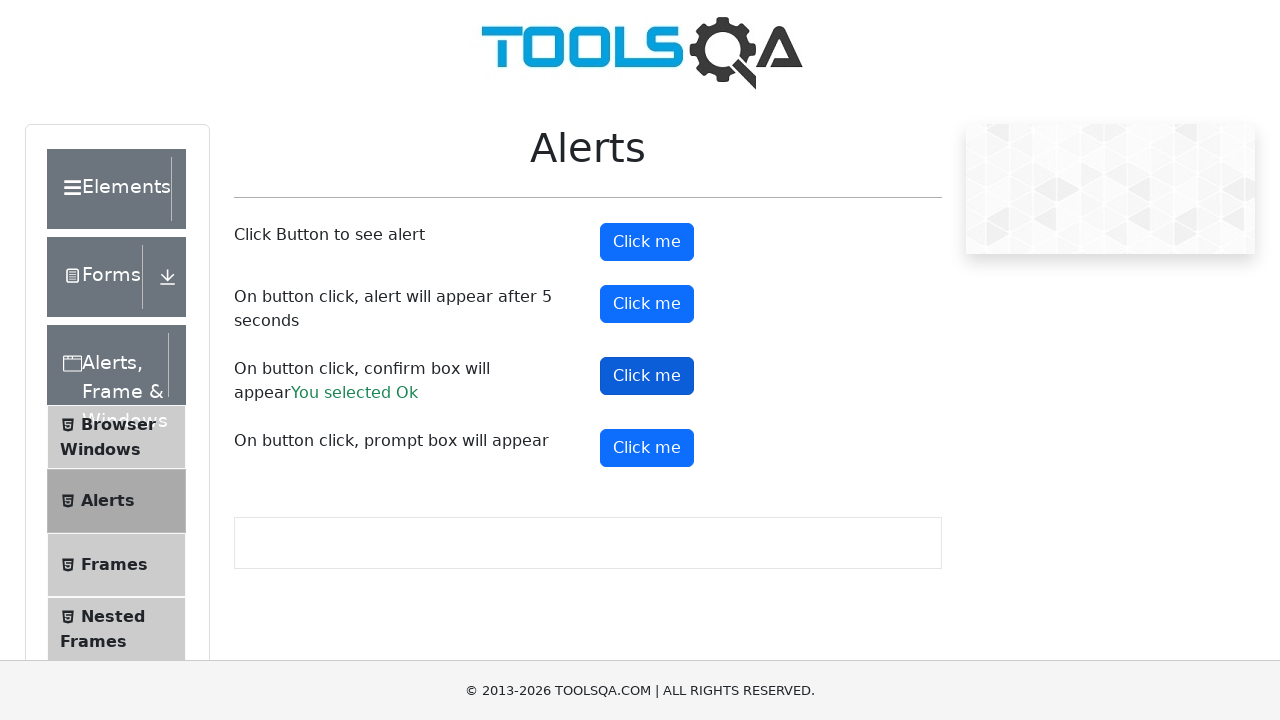